Navigates to Freshworks homepage and verifies that links are present on the page

Starting URL: https://www.freshworks.com/

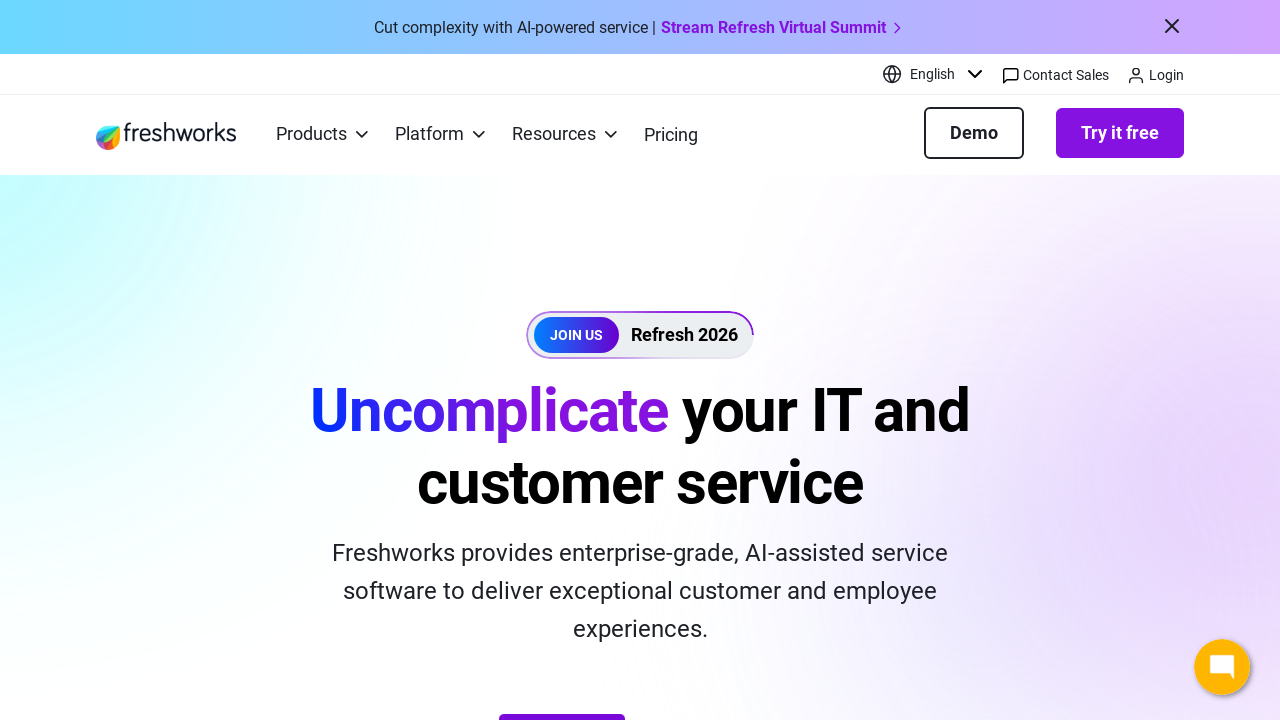

Navigated to Freshworks homepage
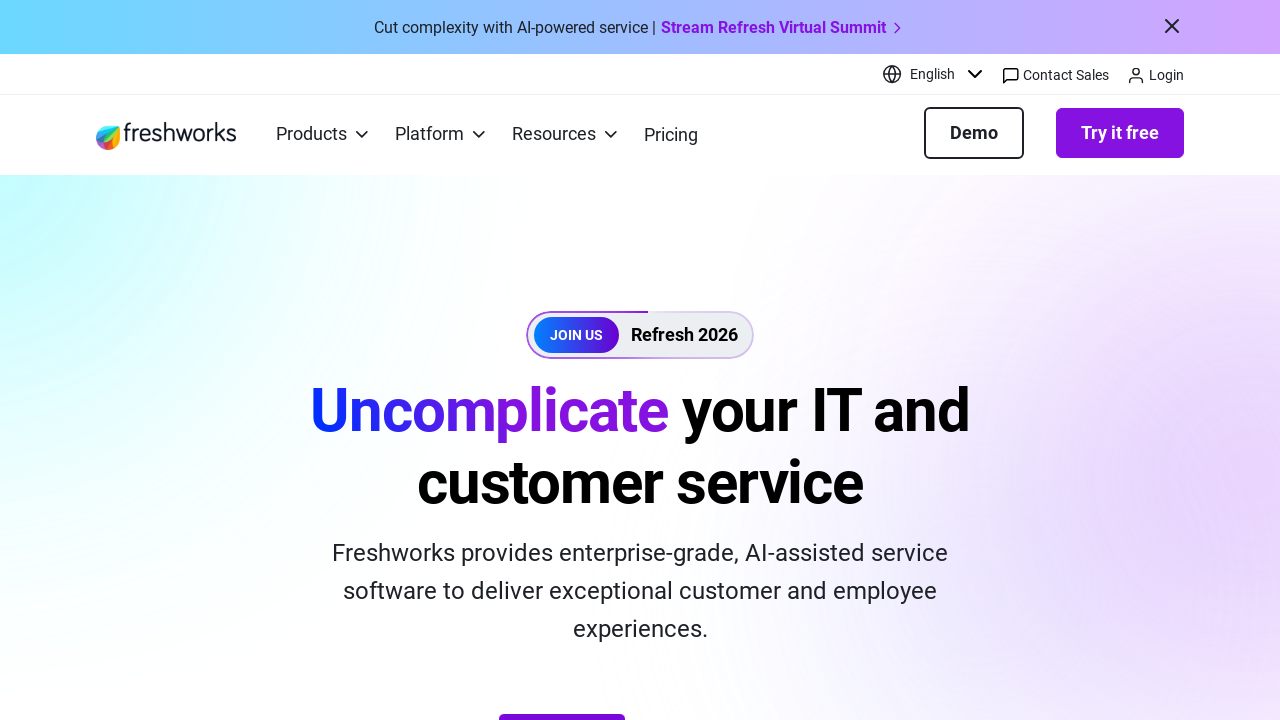

Wait for links to be attached to the page
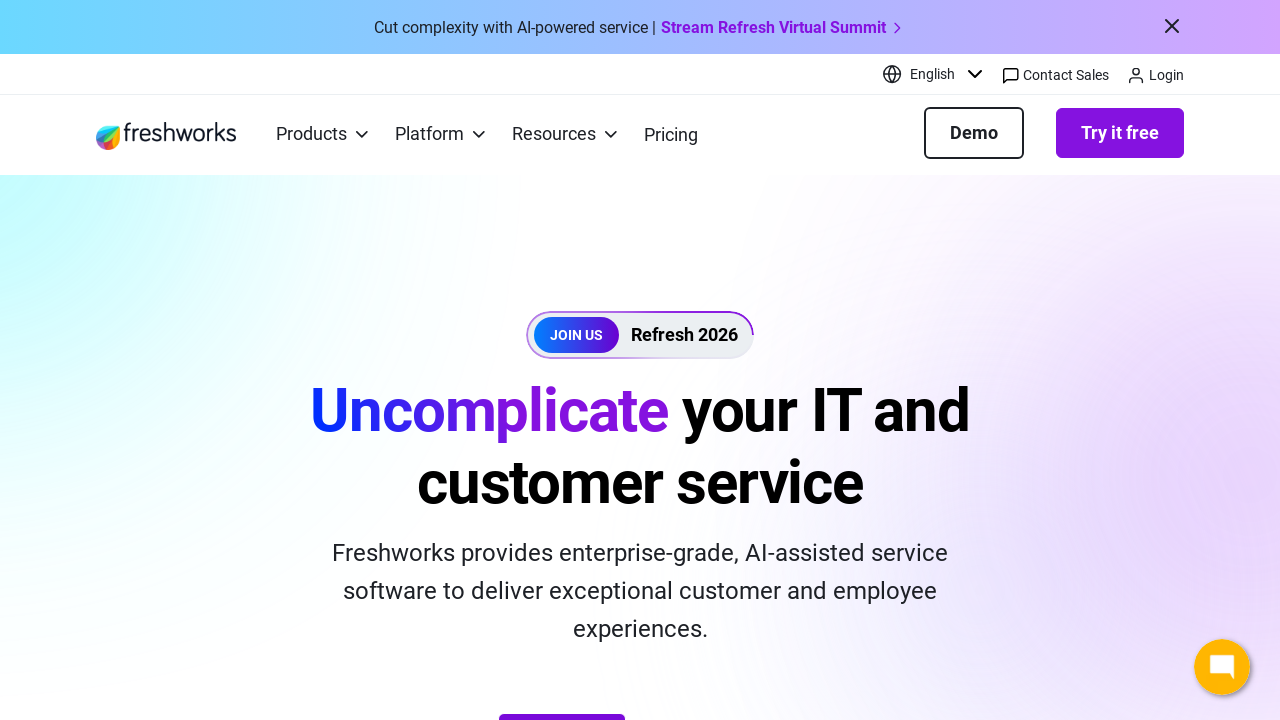

Located all links on the page
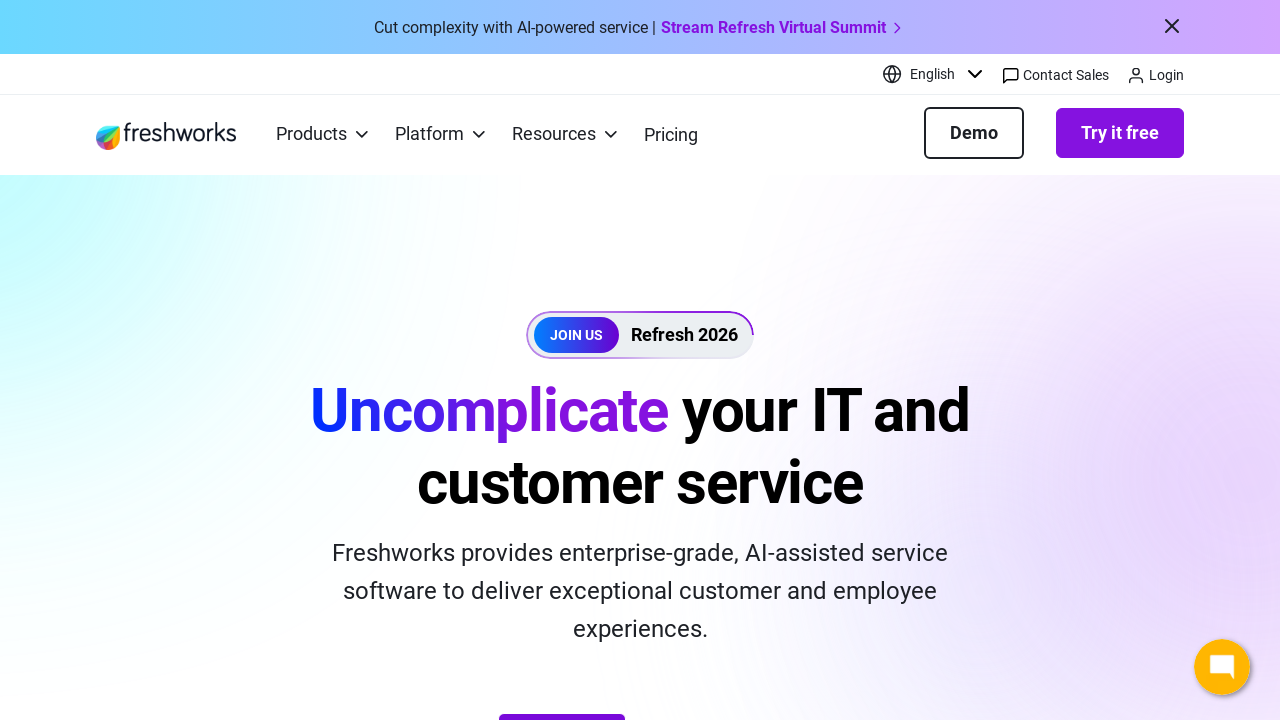

Verified that 99 links are present on the page
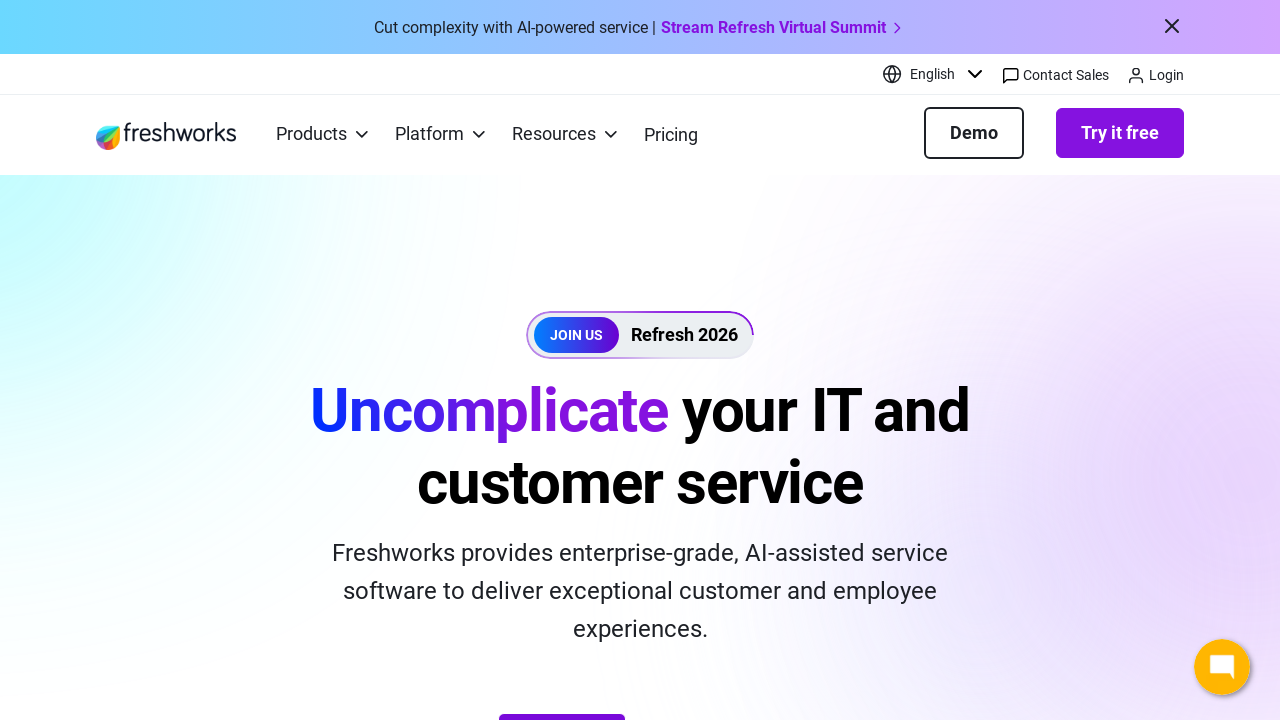

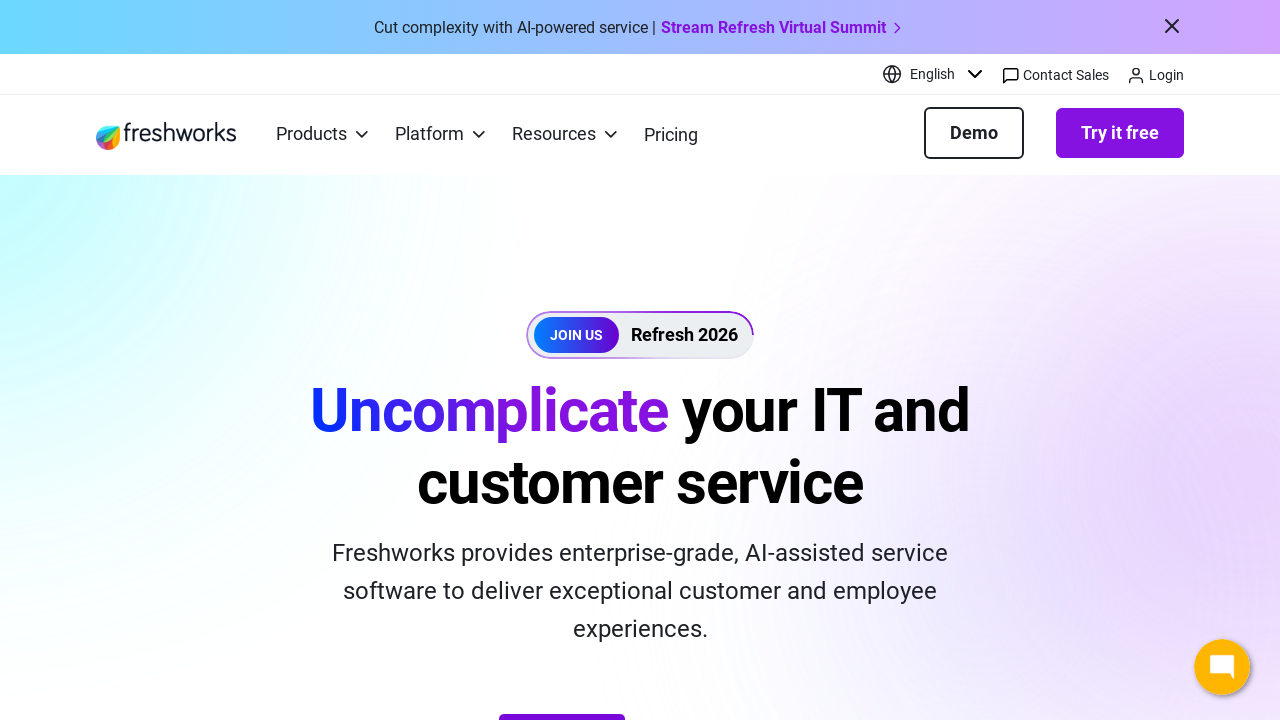